Navigates to a test blog page and interacts with a data table, verifying its structure and content presence

Starting URL: http://only-testing-blog.blogspot.in/2014/01/textbox.html

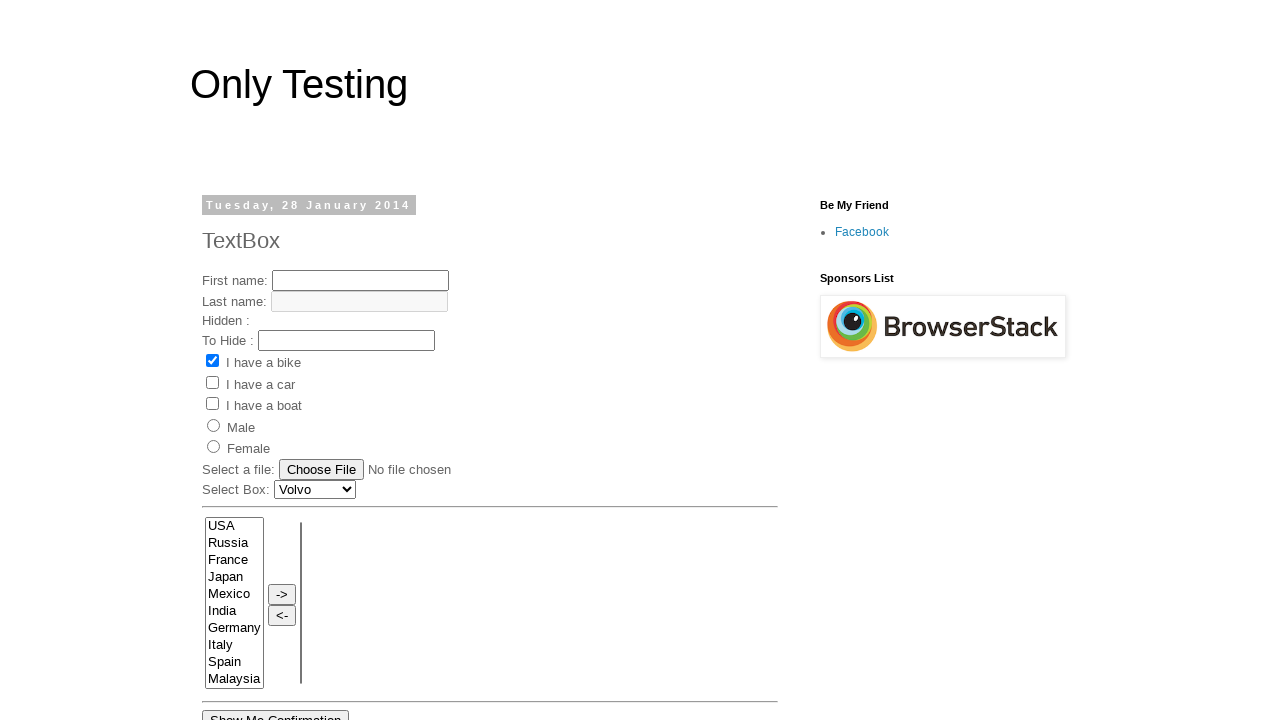

Waited for data table to load on the blog page
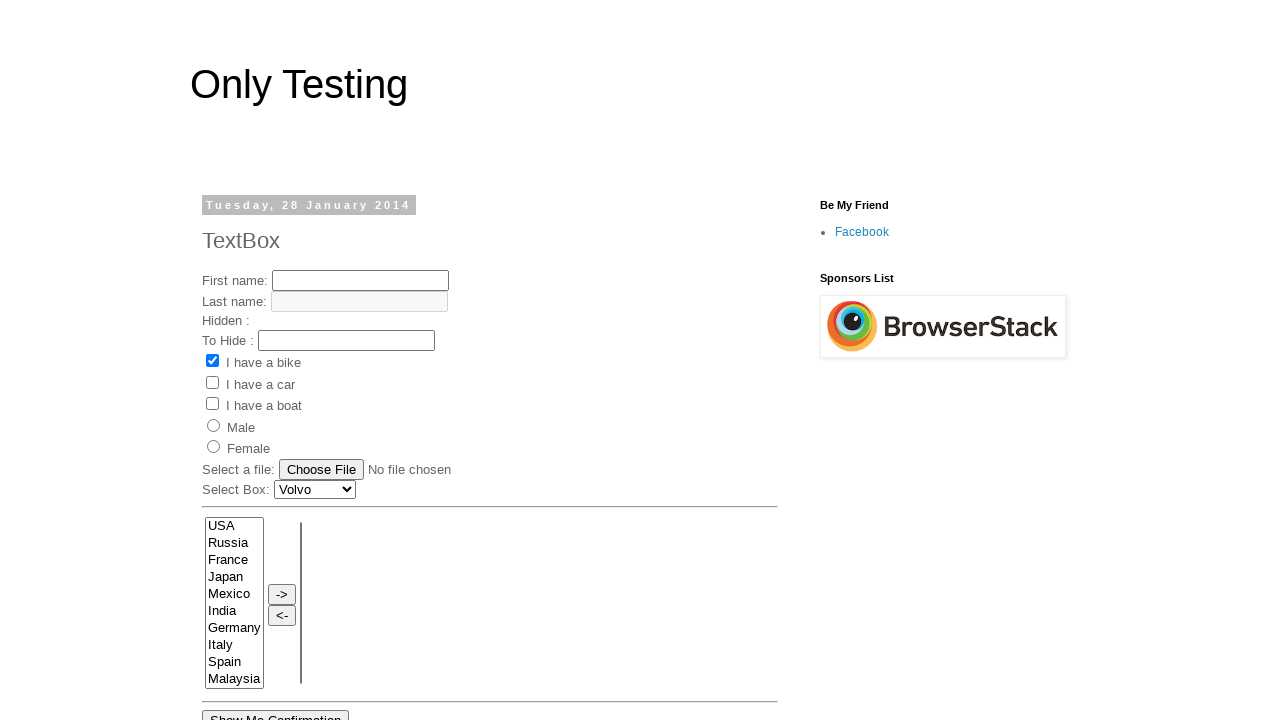

Located the table element
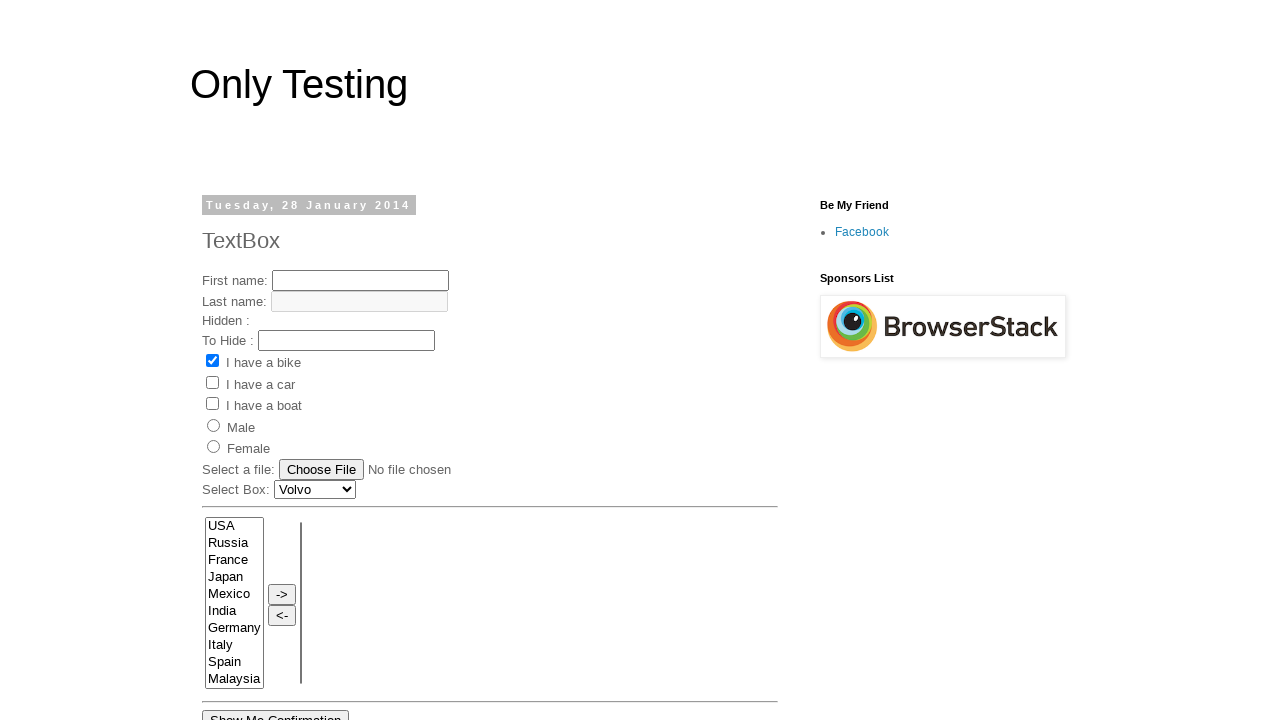

Counted 3 rows in the table
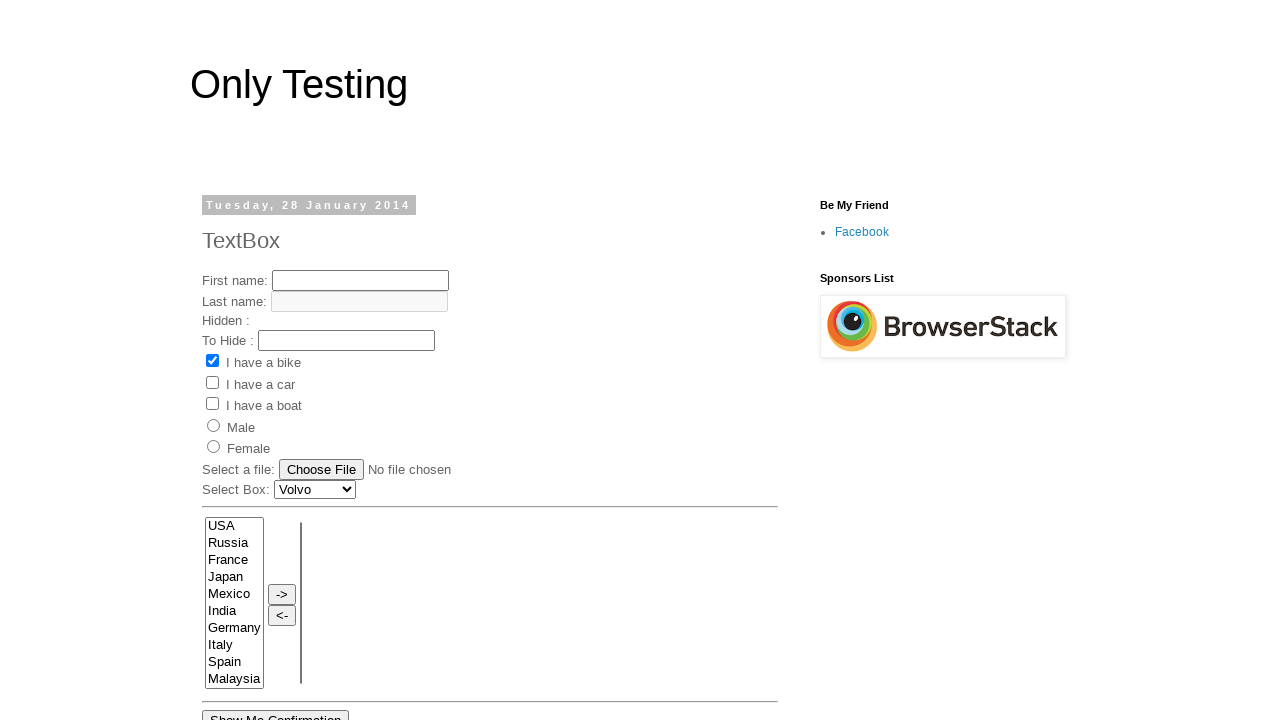

Counted 6 columns in the first row
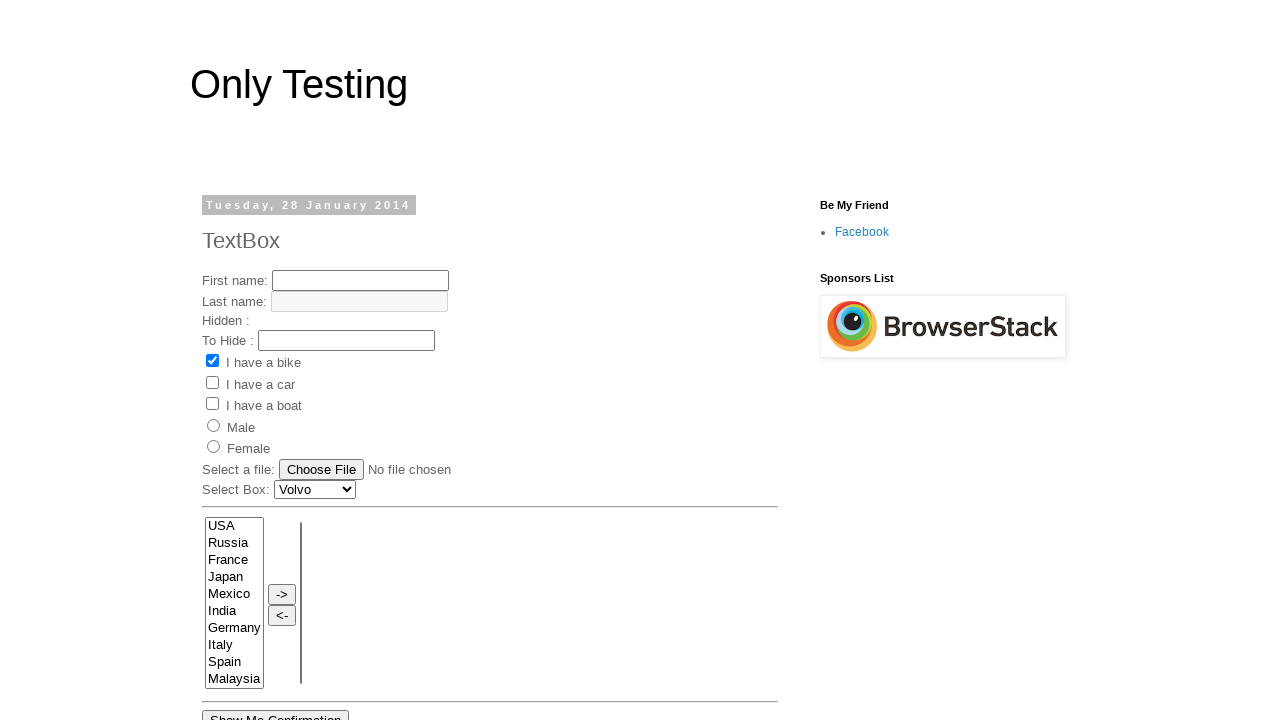

Verified cell at row 1, column 1 is visible
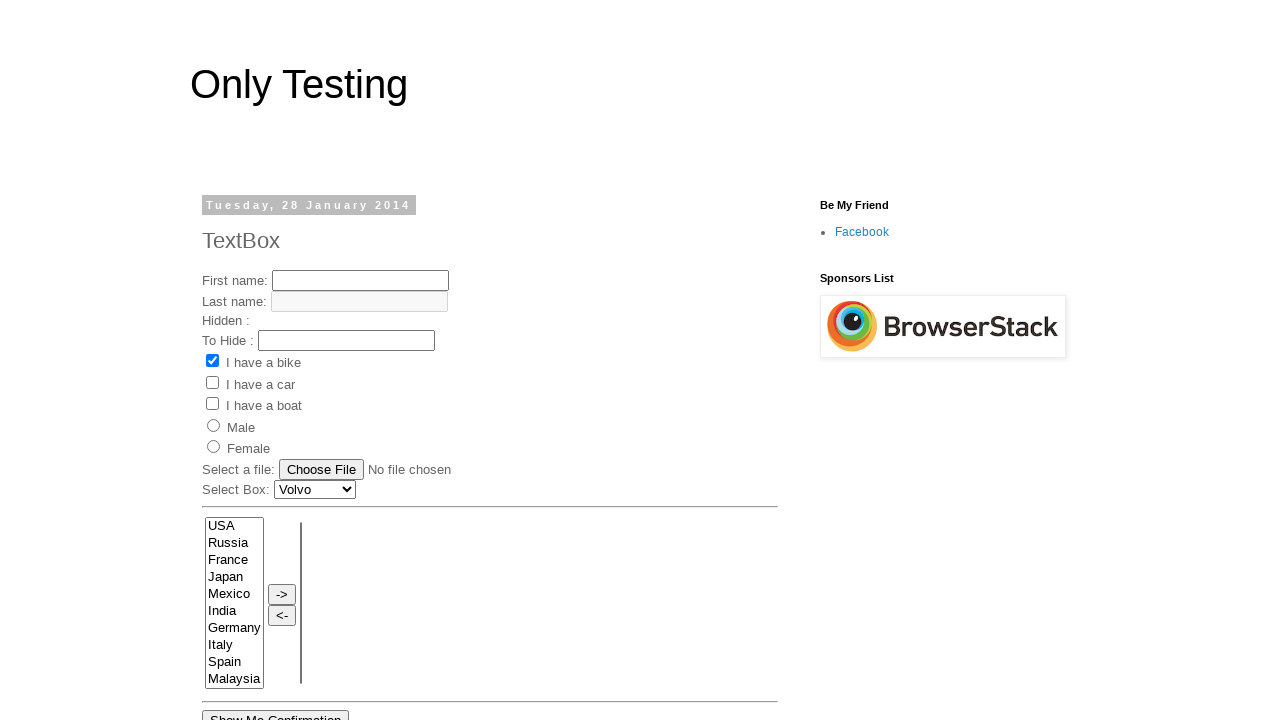

Verified cell at row 1, column 2 is visible
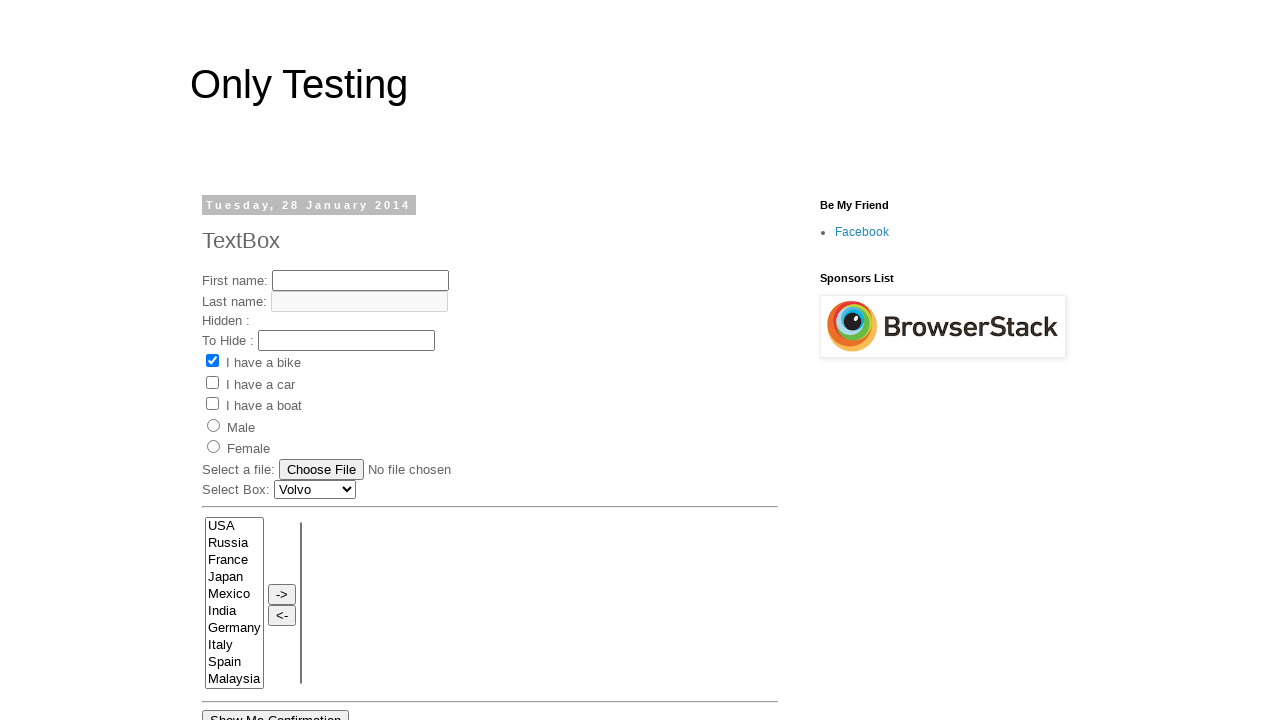

Verified cell at row 1, column 3 is visible
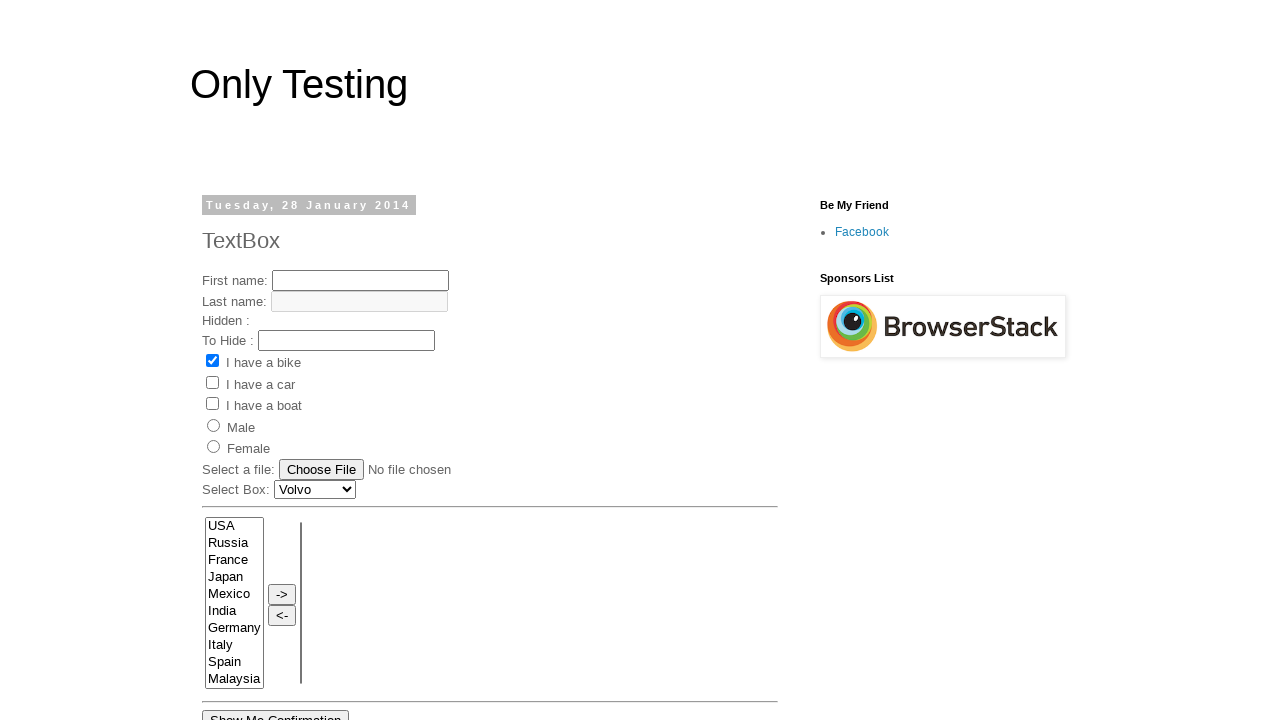

Verified cell at row 1, column 4 is visible
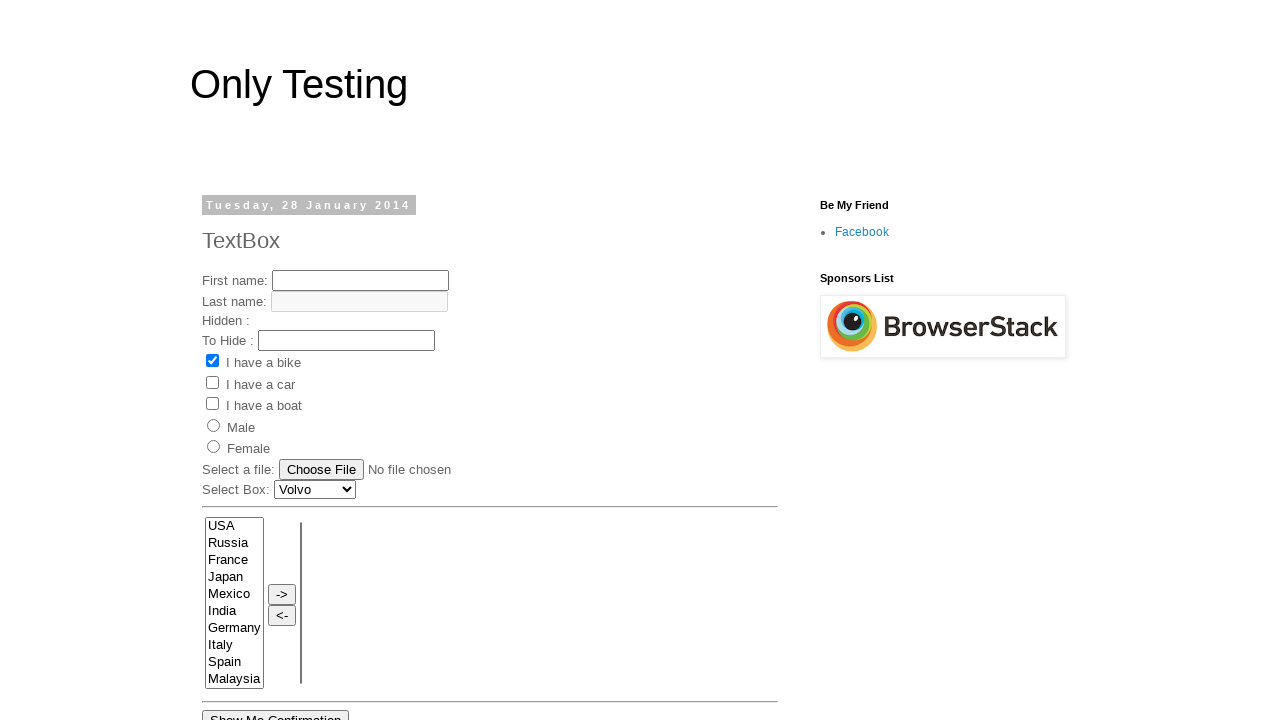

Verified cell at row 1, column 5 is visible
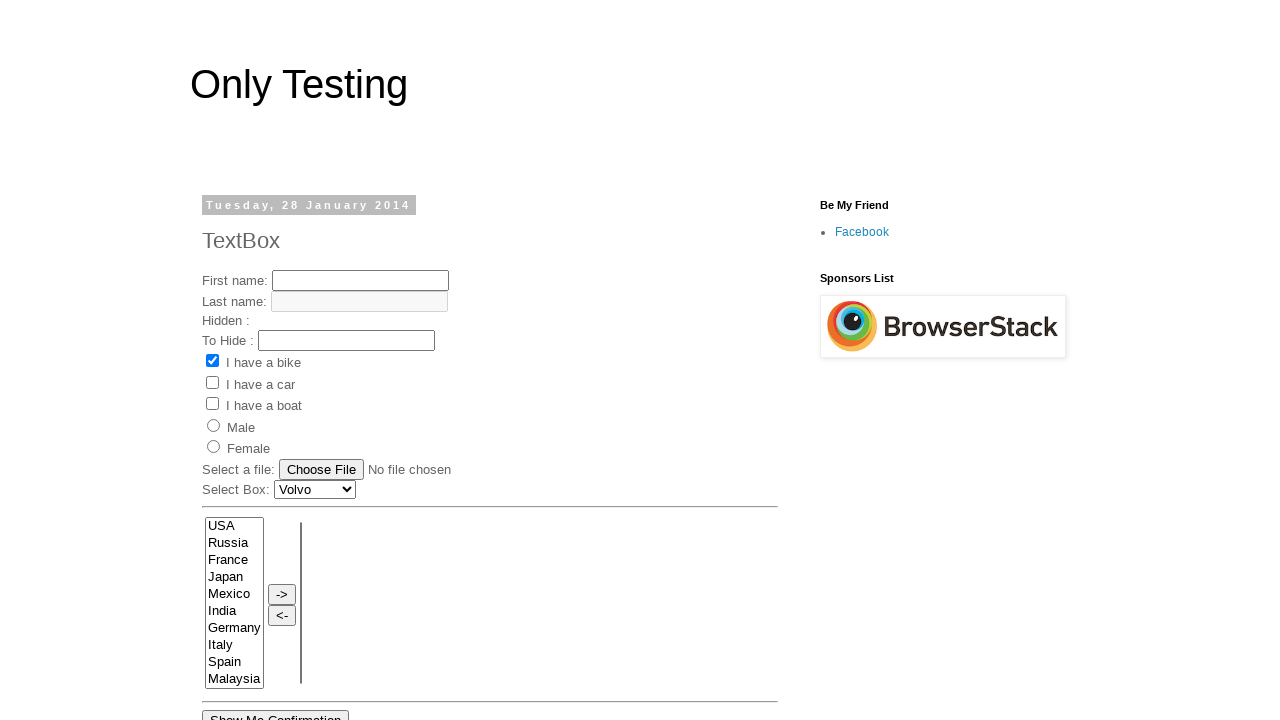

Verified cell at row 1, column 6 is visible
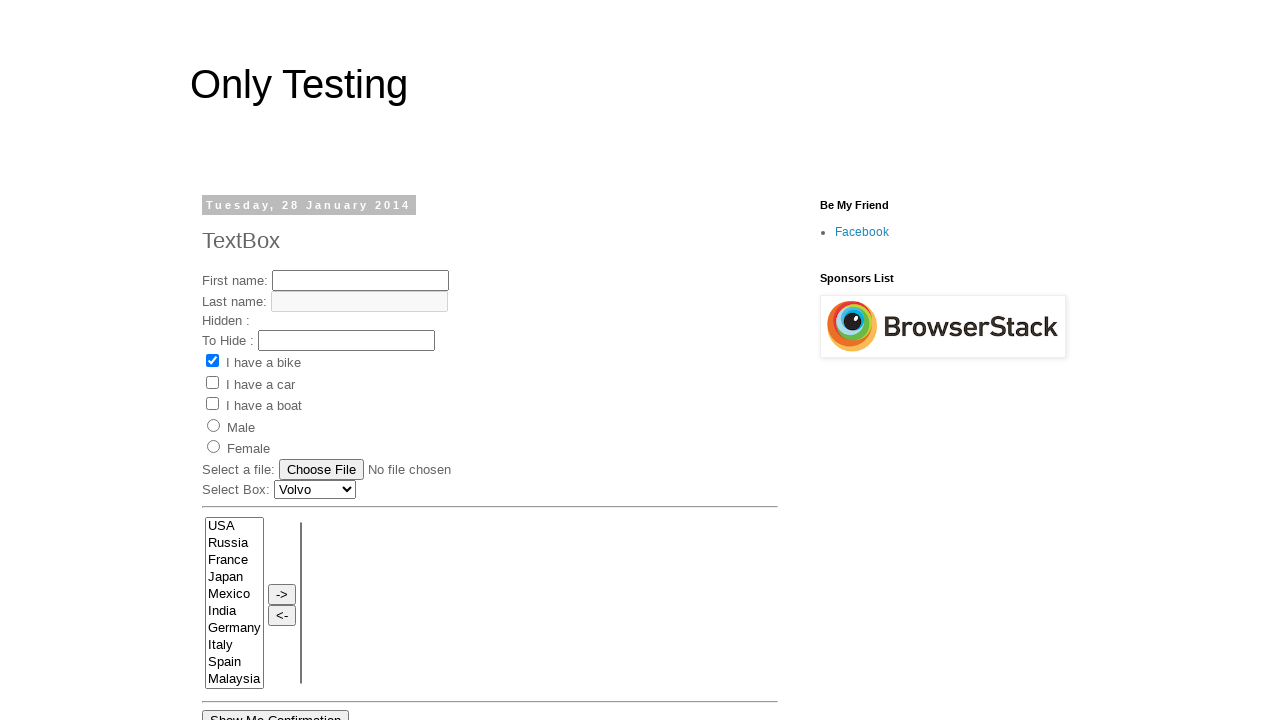

Verified cell at row 2, column 1 is visible
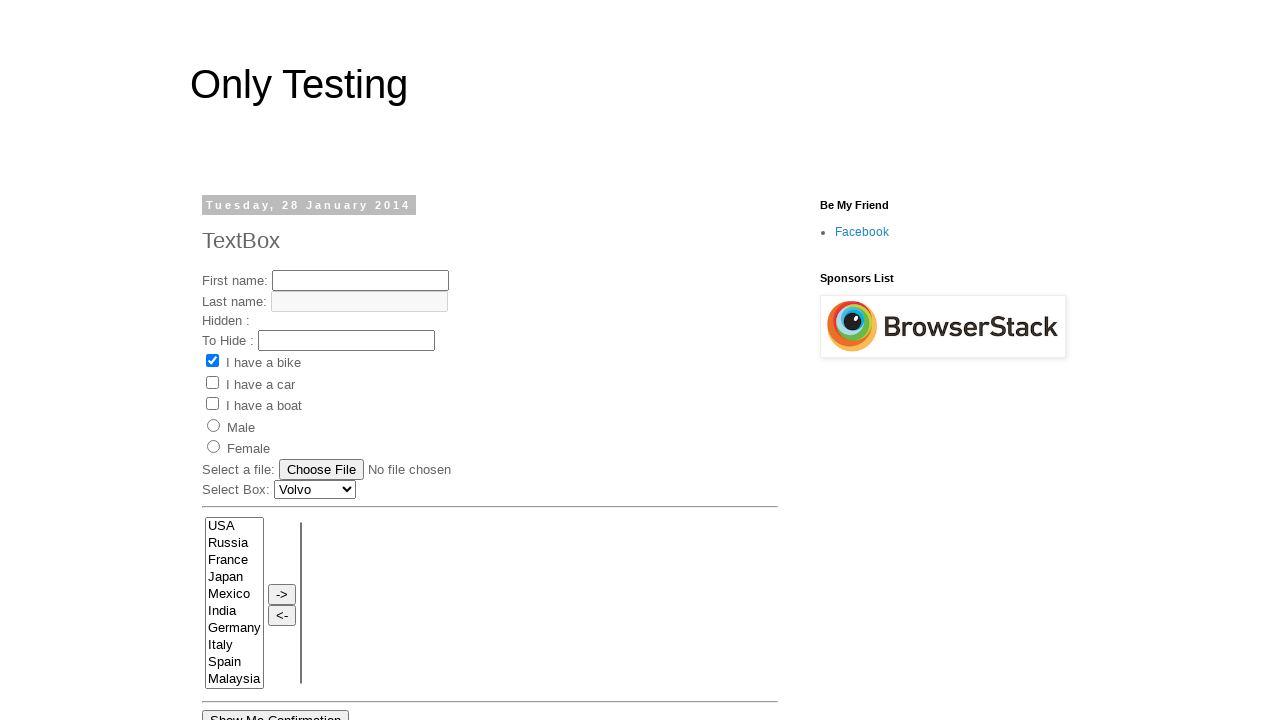

Verified cell at row 2, column 2 is visible
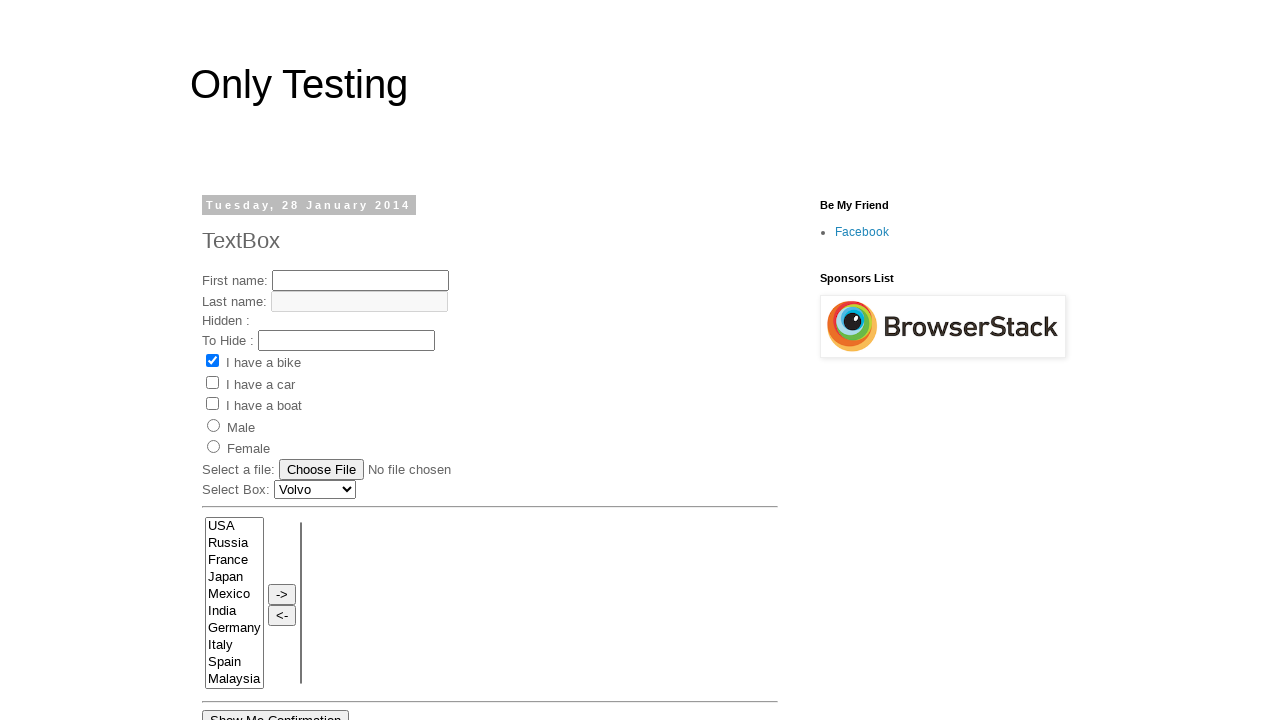

Verified cell at row 2, column 3 is visible
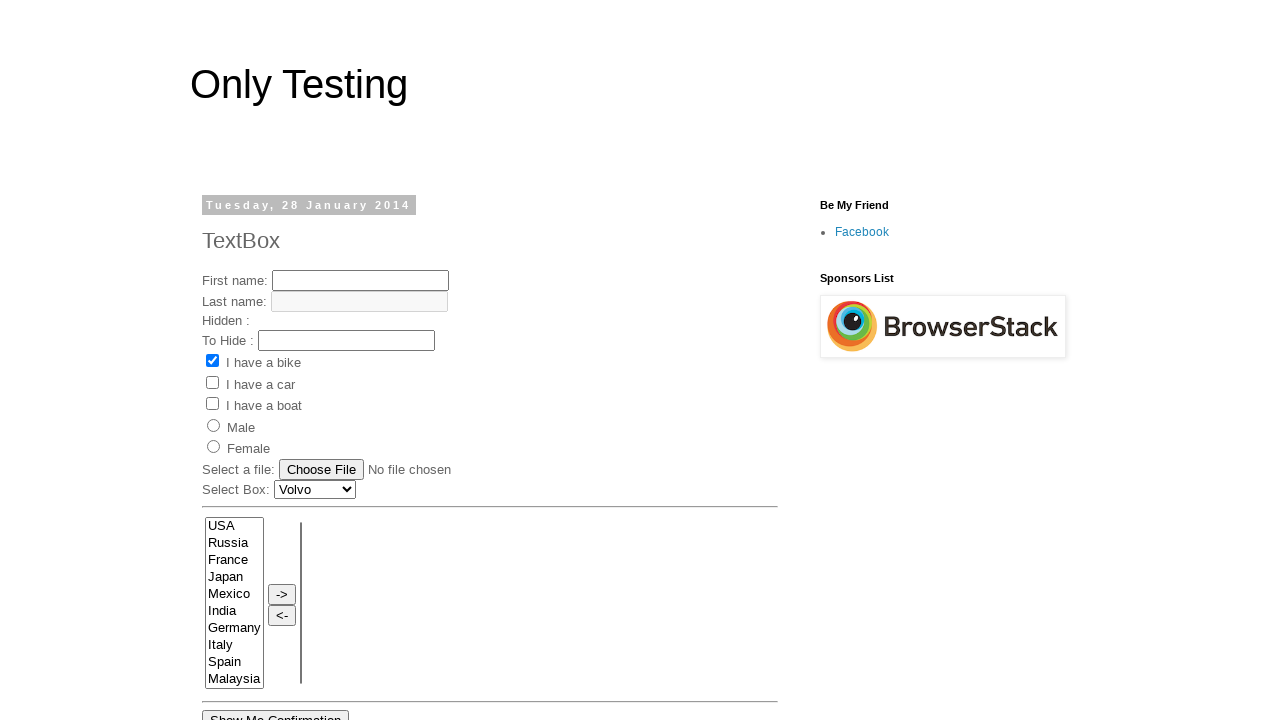

Verified cell at row 2, column 4 is visible
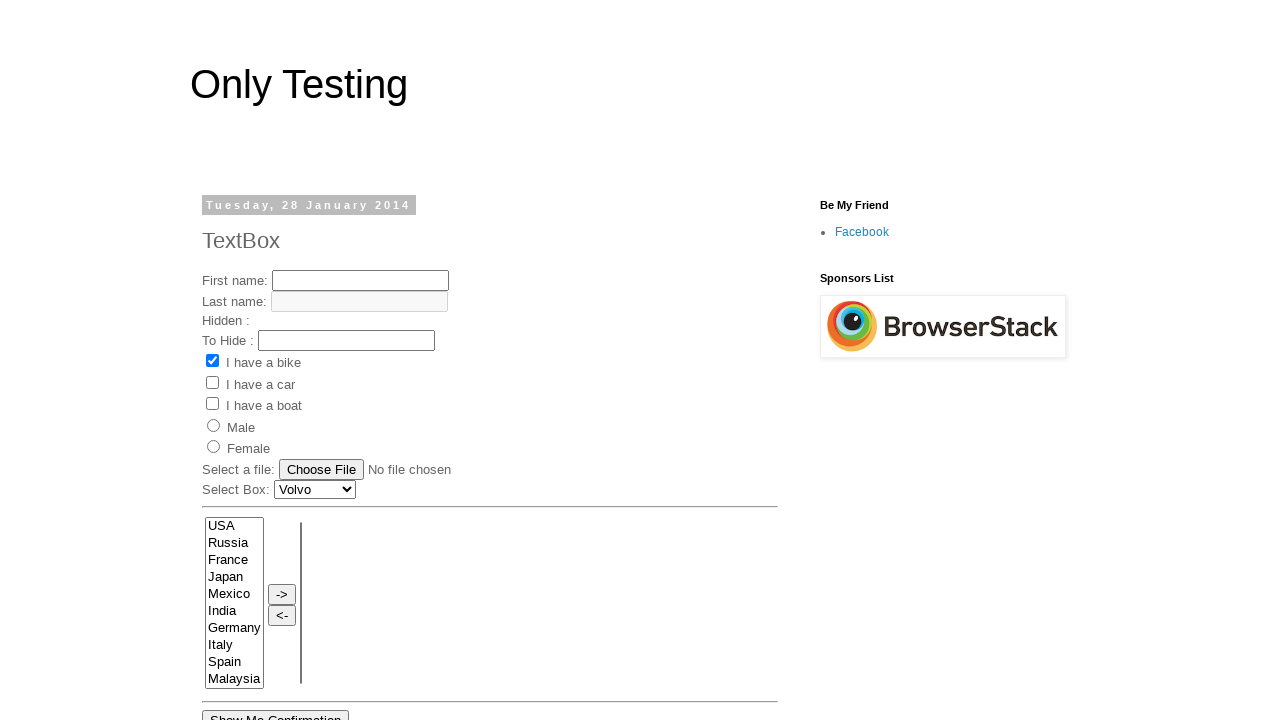

Verified cell at row 2, column 5 is visible
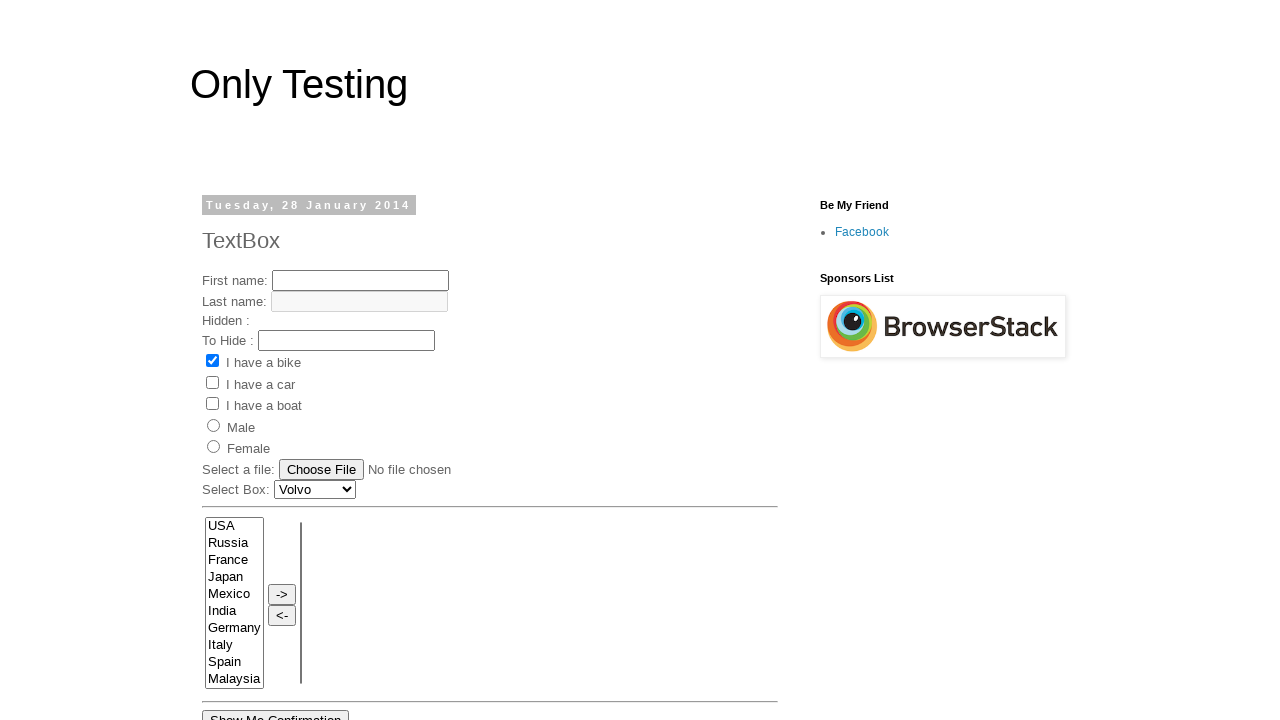

Verified cell at row 2, column 6 is visible
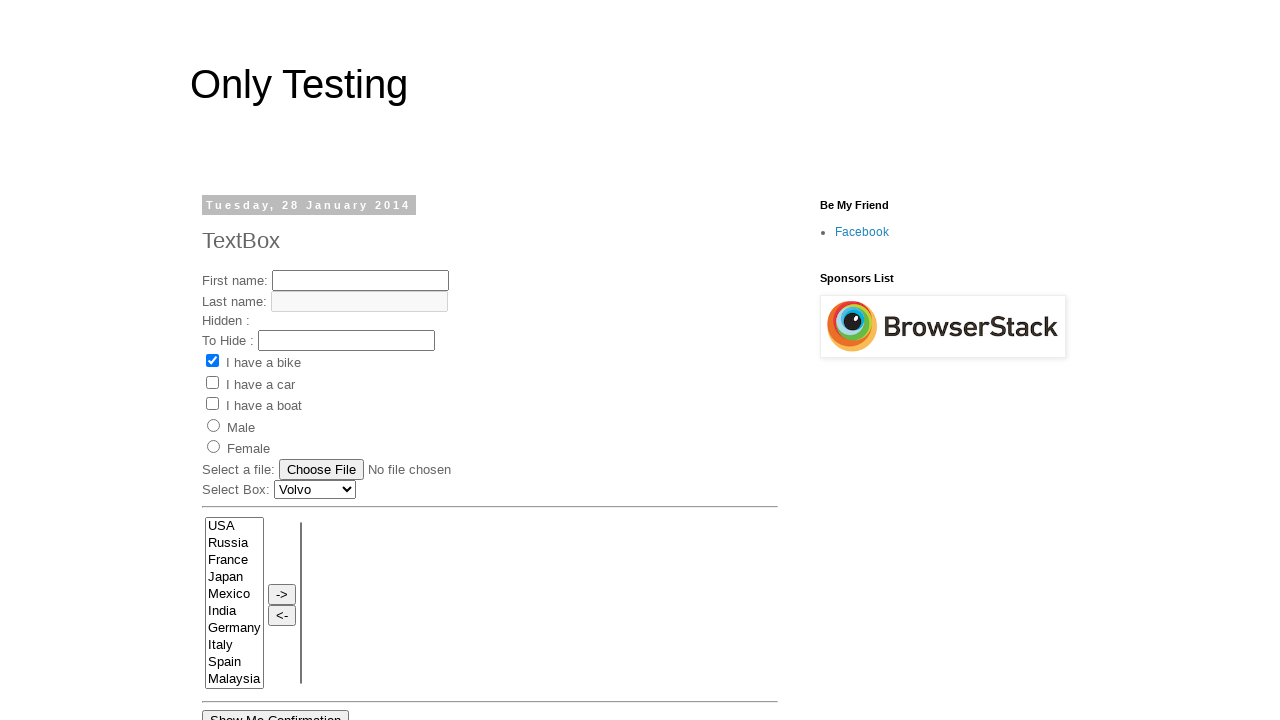

Verified cell at row 3, column 1 is visible
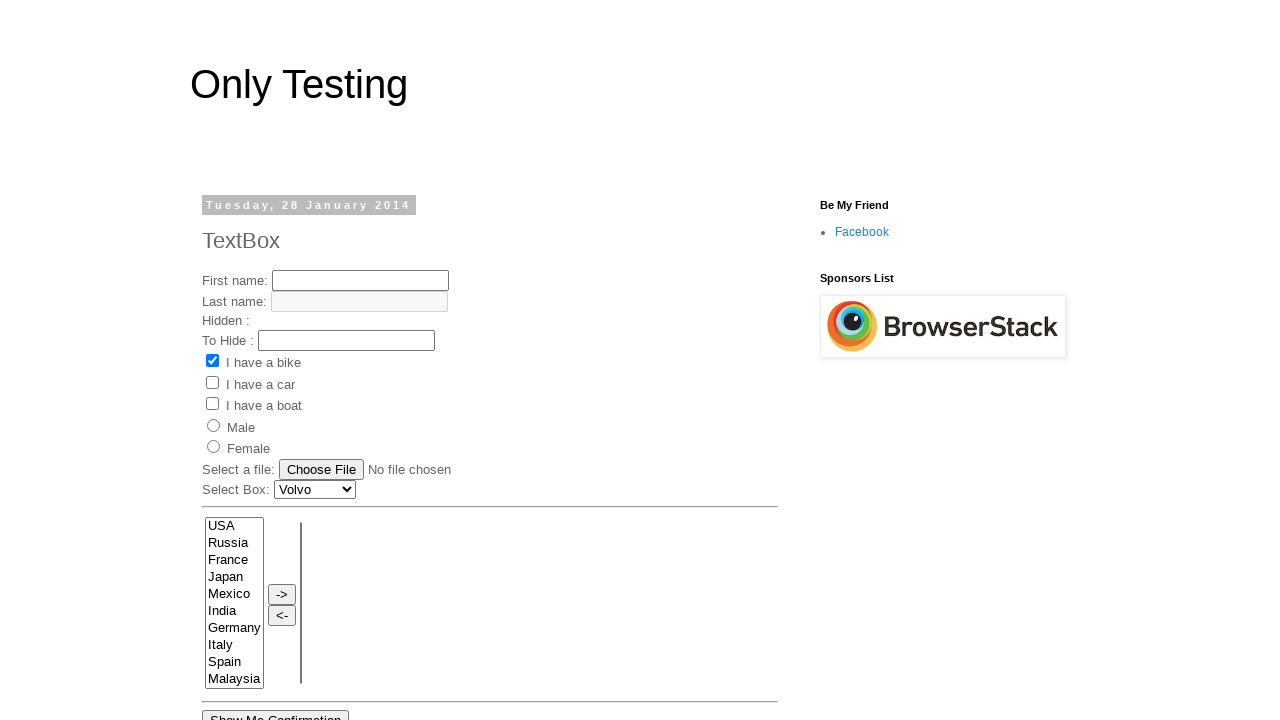

Verified cell at row 3, column 2 is visible
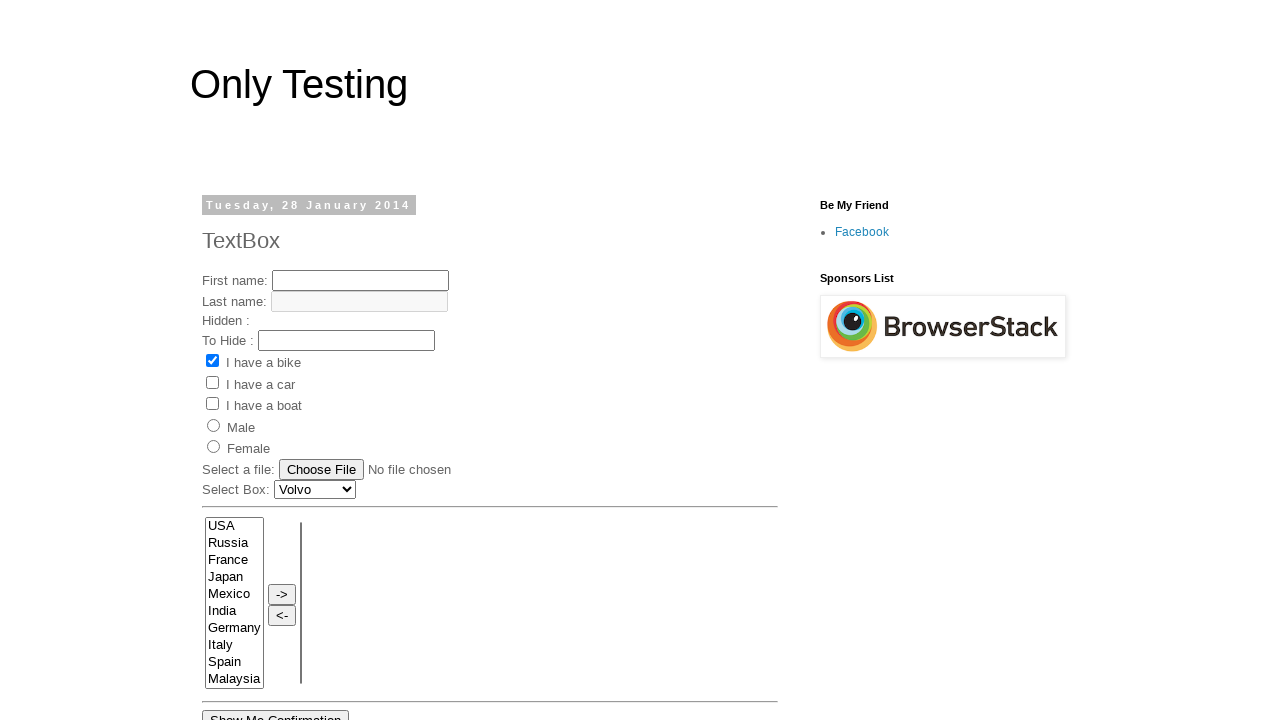

Verified cell at row 3, column 3 is visible
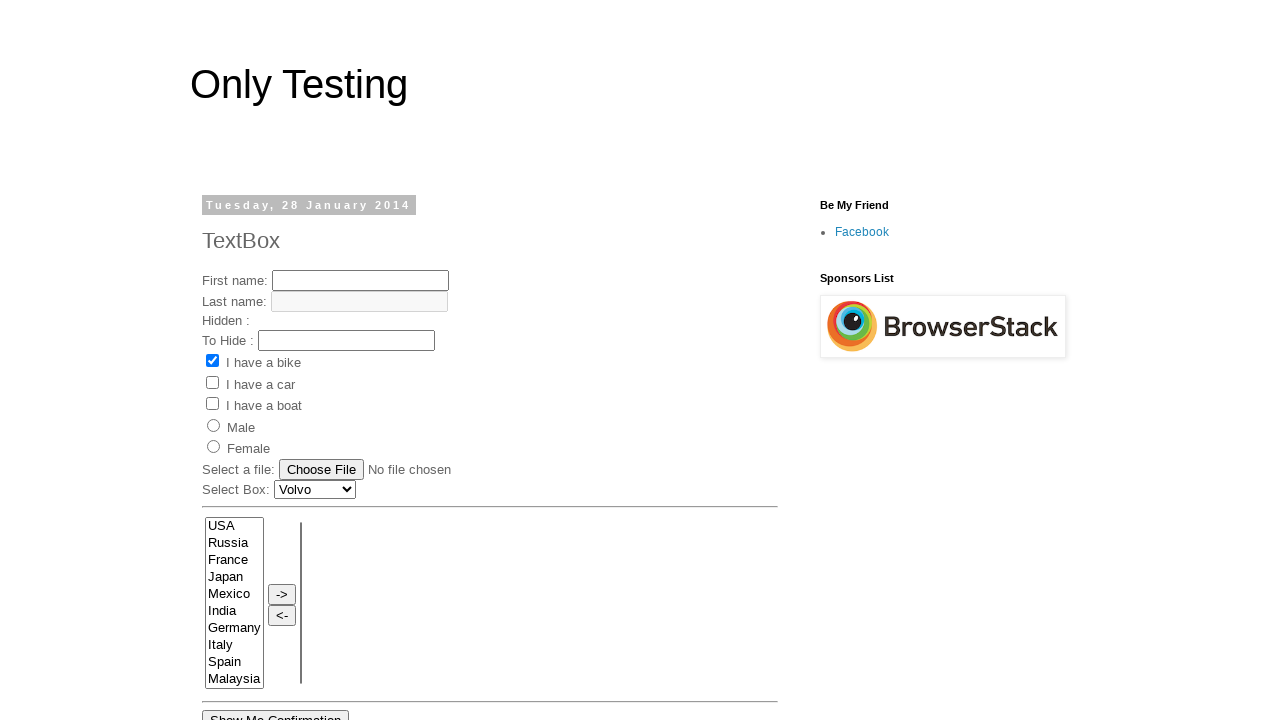

Verified cell at row 3, column 4 is visible
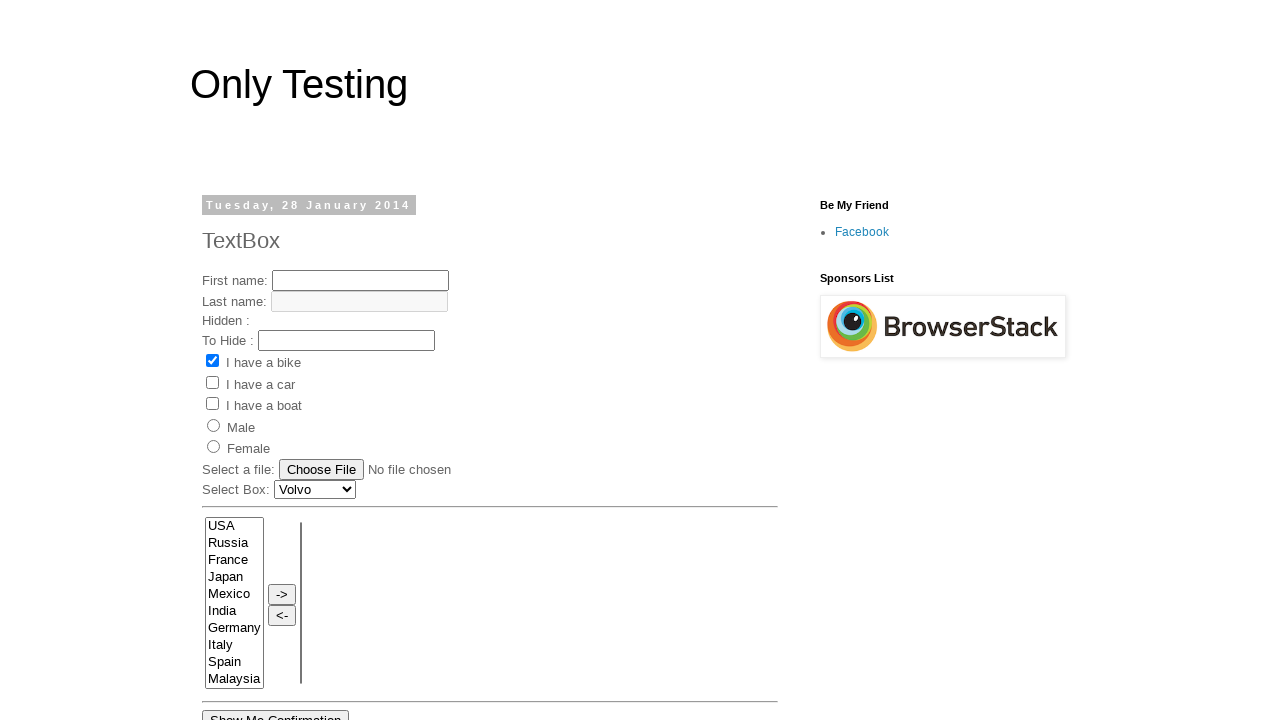

Verified cell at row 3, column 5 is visible
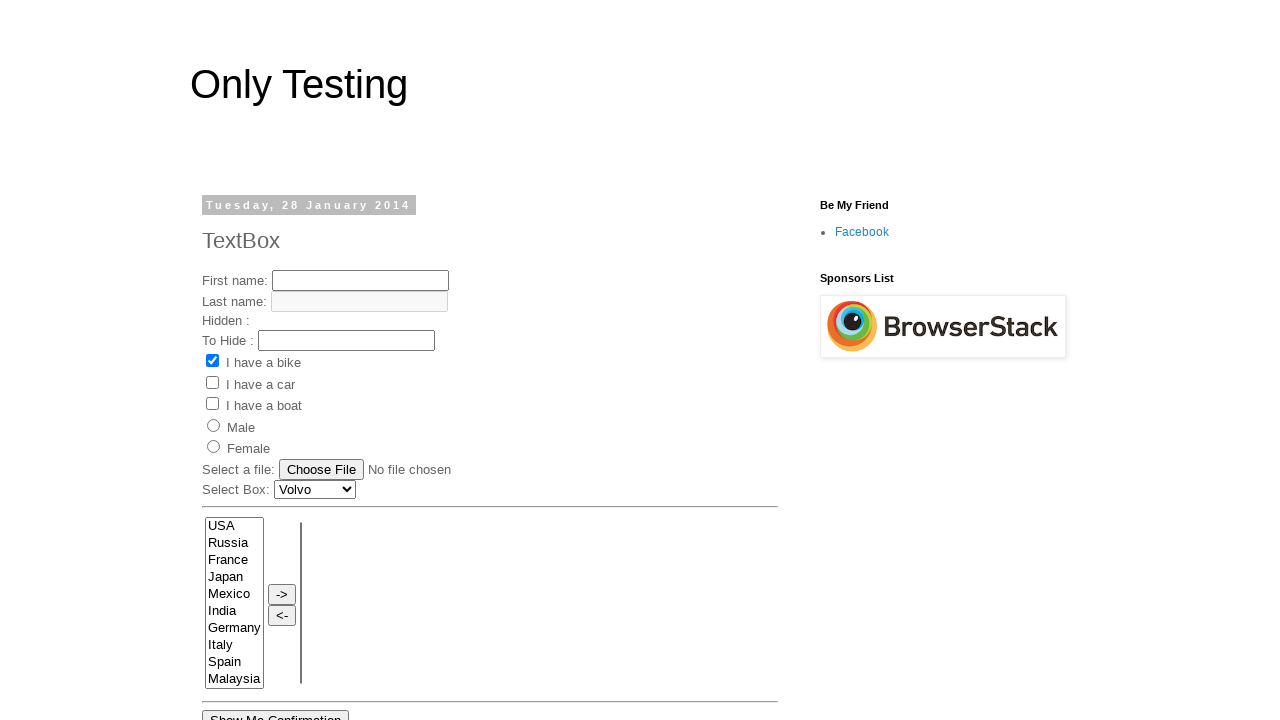

Verified cell at row 3, column 6 is visible
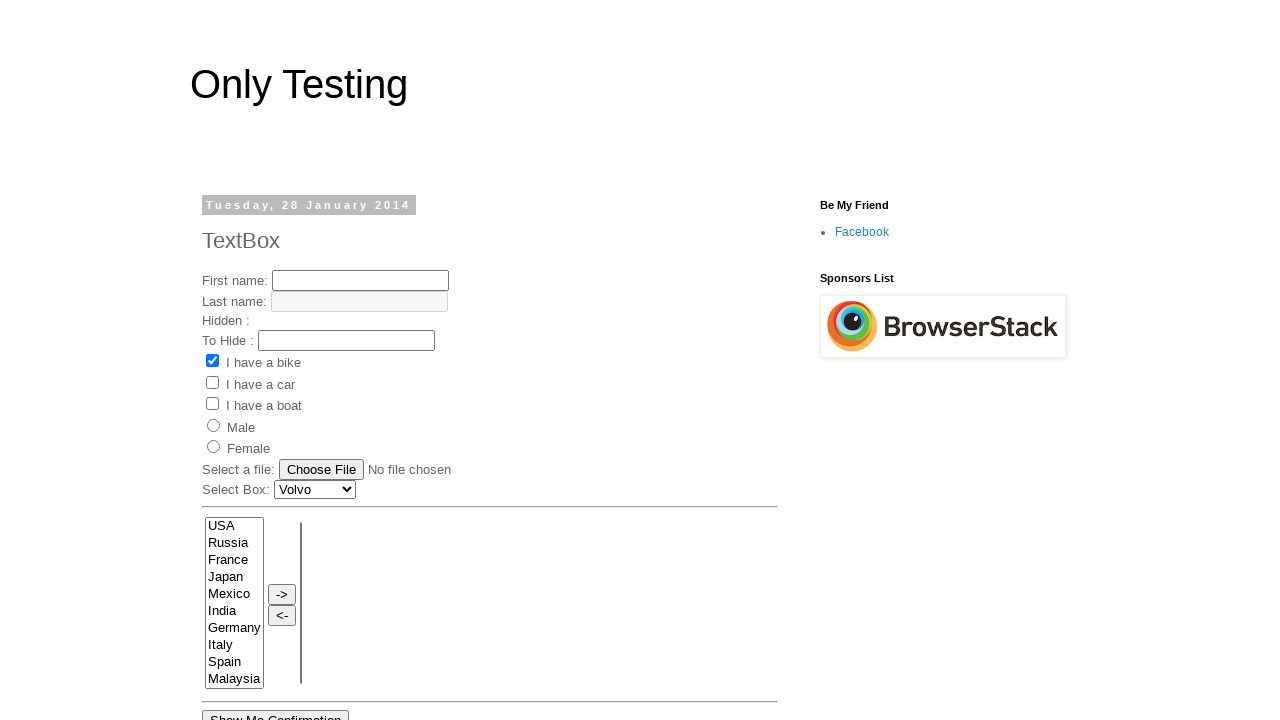

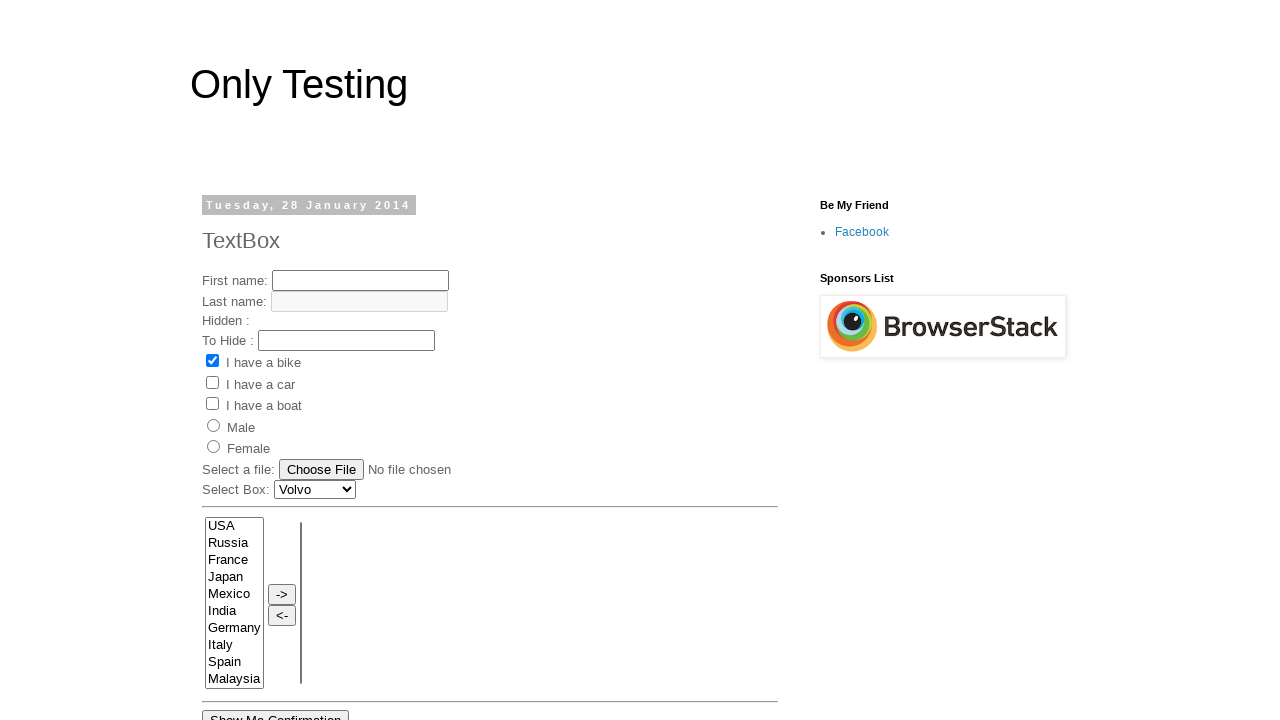